Opens the dropdown menu and clicks the second dropdown link

Starting URL: https://formy-project.herokuapp.com/buttons

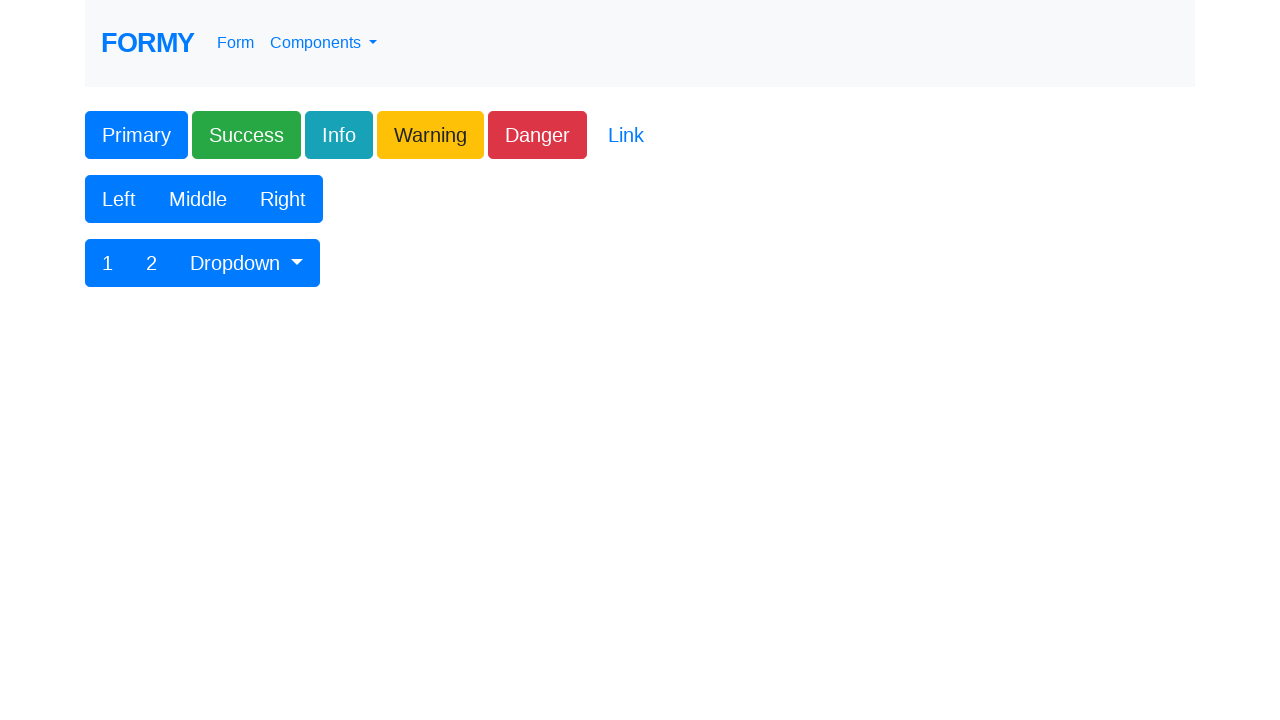

Clicked dropdown button to open menu at (247, 263) on button#btnGroupDrop1
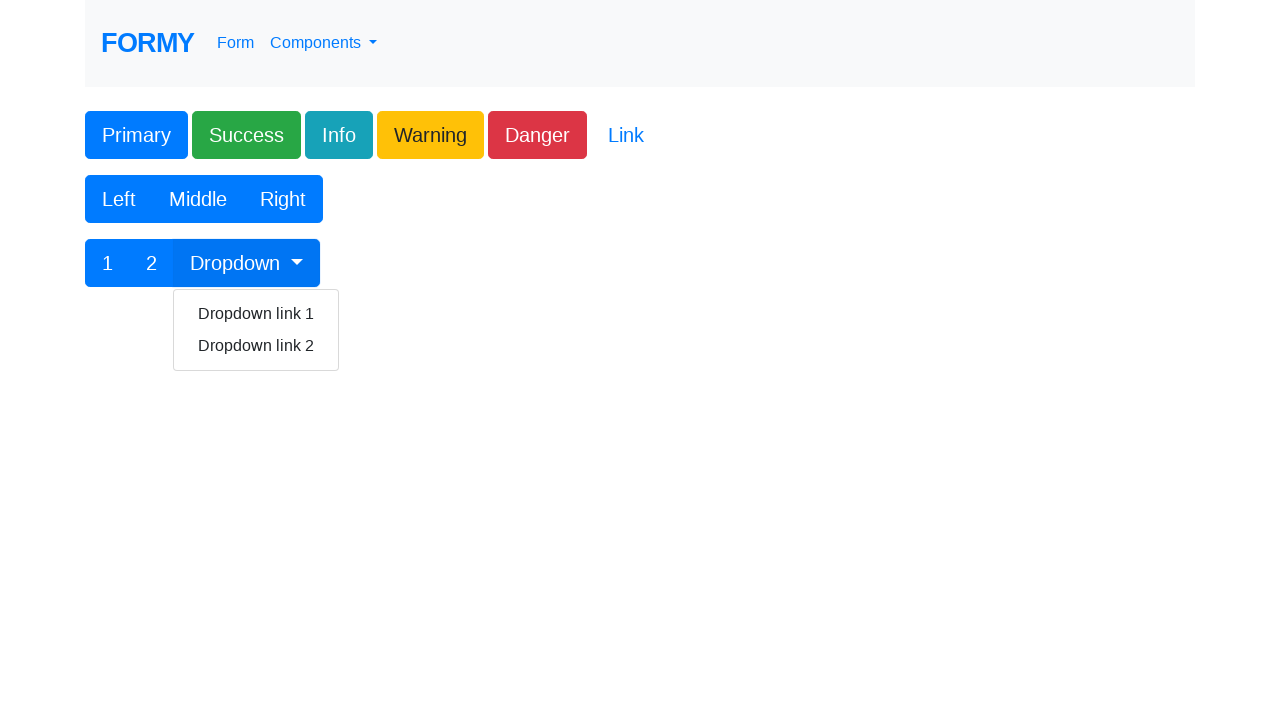

Clicked the second dropdown link at (256, 346) on a:has-text('Dropdown link 2')
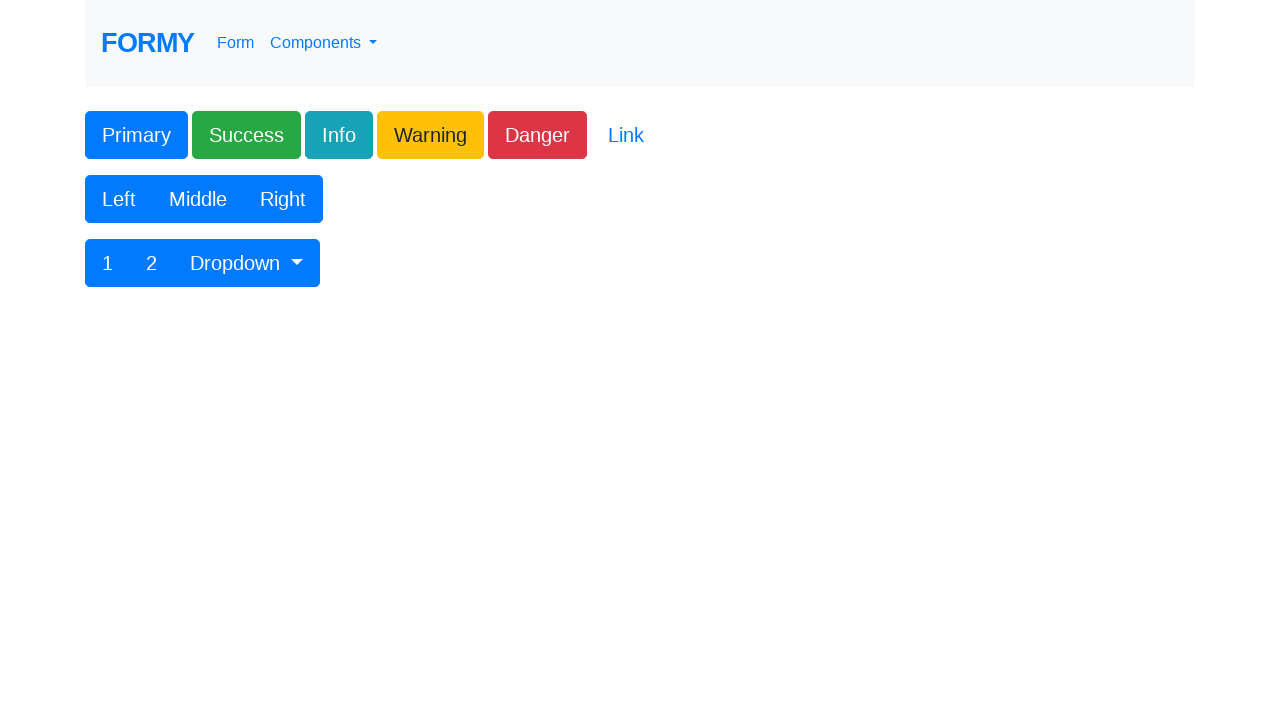

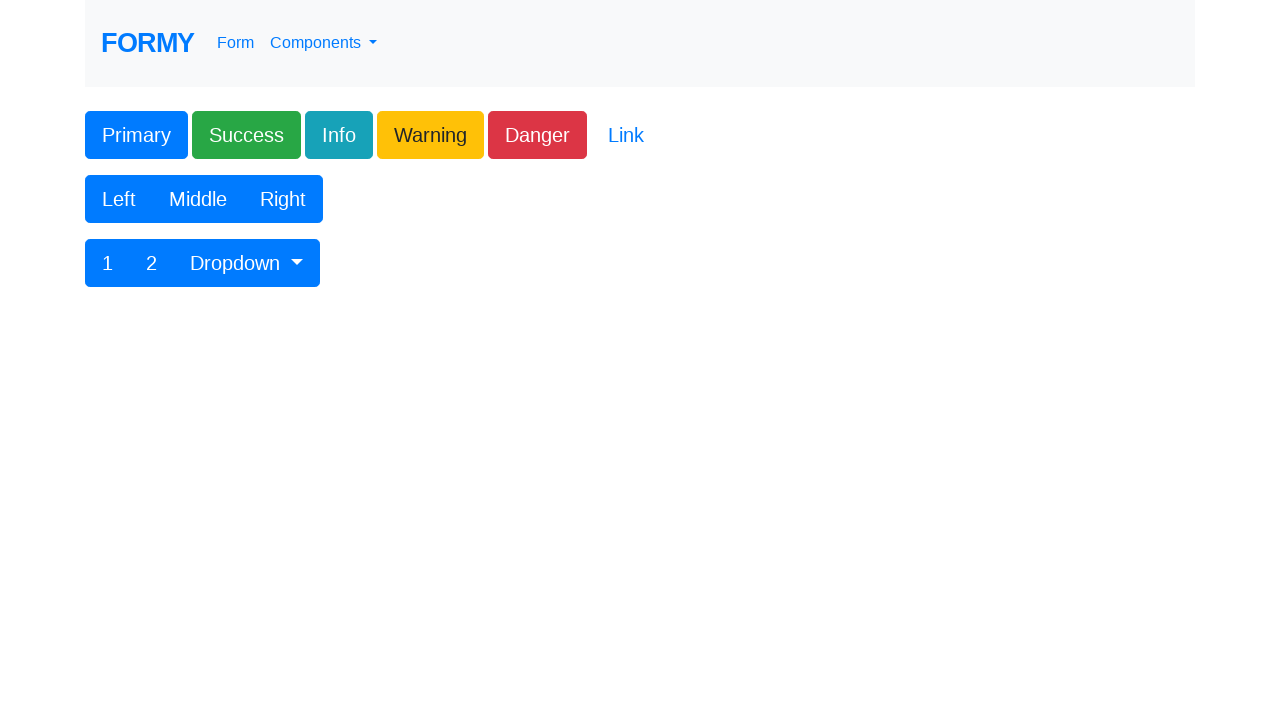